Tests unmarking completed todo items by unchecking their checkboxes.

Starting URL: https://demo.playwright.dev/todomvc

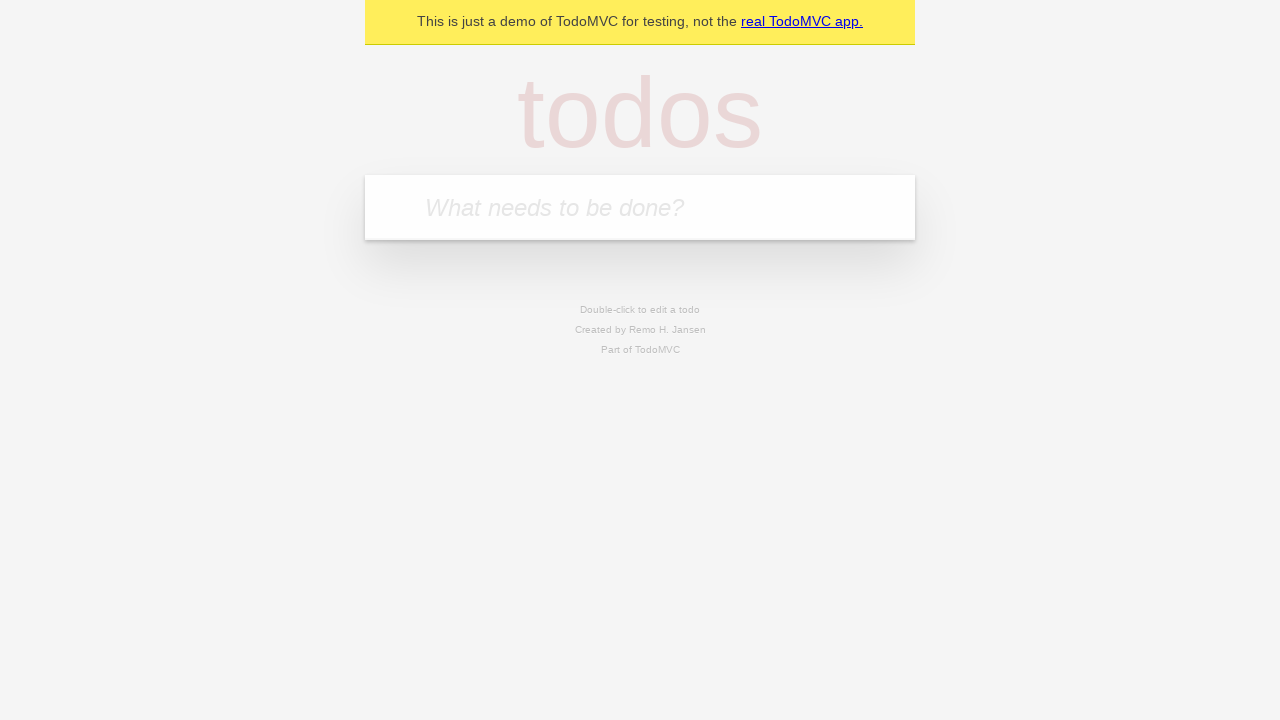

Filled todo input with 'buy some cheese' on internal:attr=[placeholder="What needs to be done?"i]
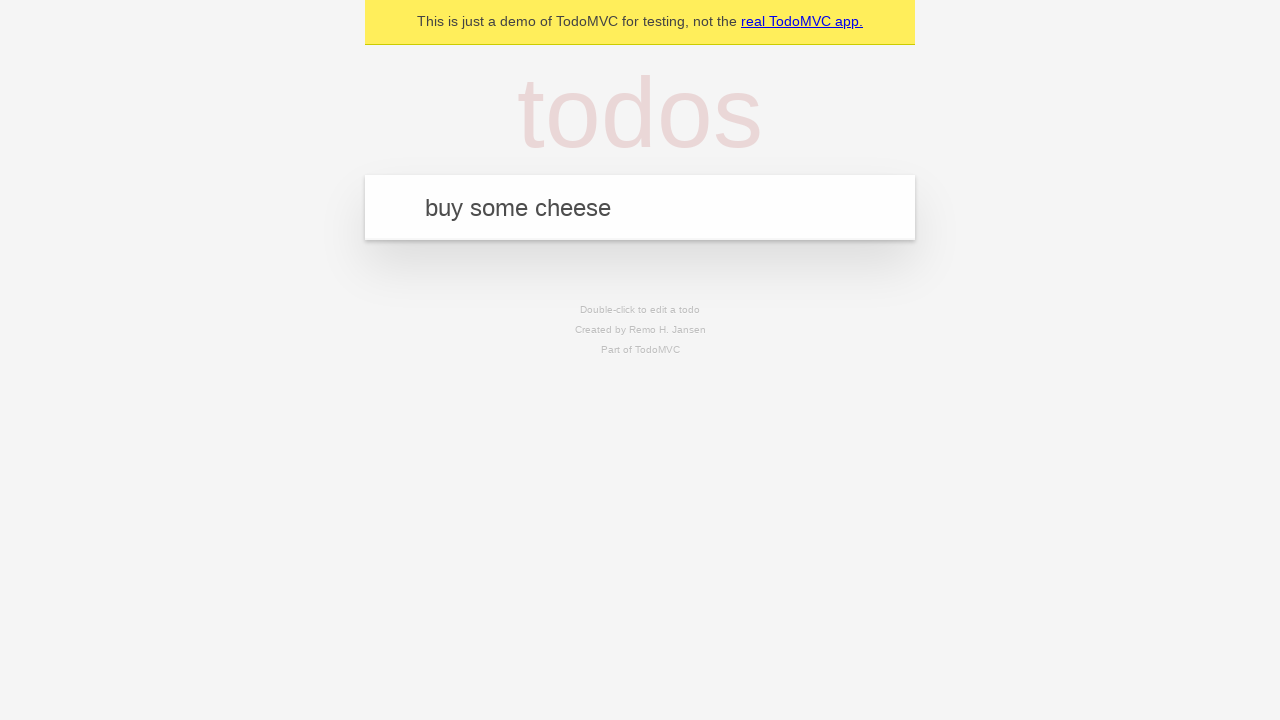

Pressed Enter to create first todo item on internal:attr=[placeholder="What needs to be done?"i]
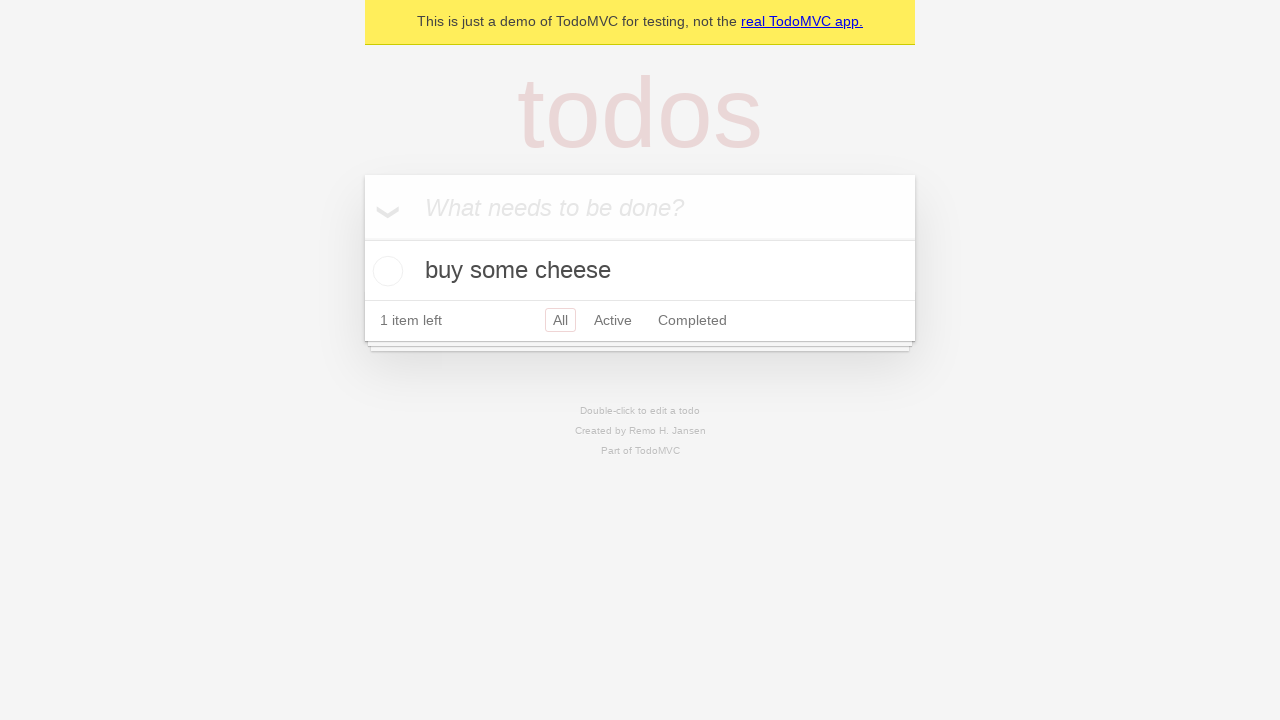

Filled todo input with 'feed the cat' on internal:attr=[placeholder="What needs to be done?"i]
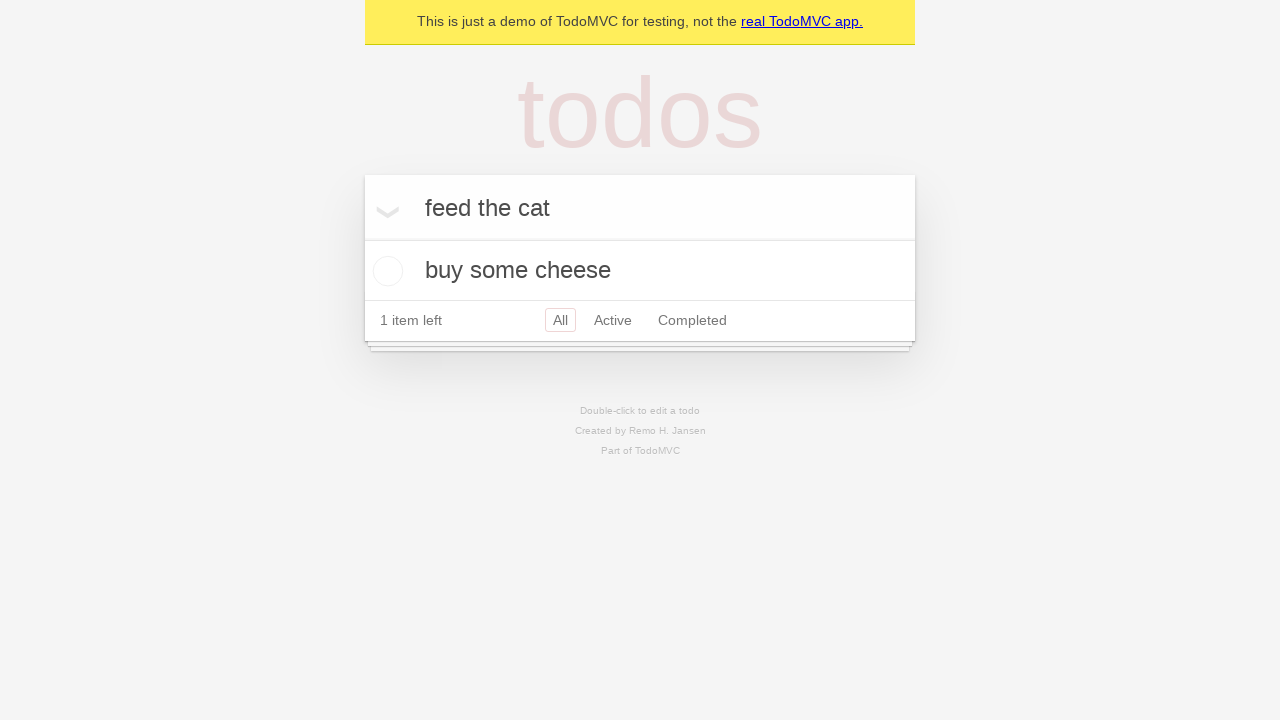

Pressed Enter to create second todo item on internal:attr=[placeholder="What needs to be done?"i]
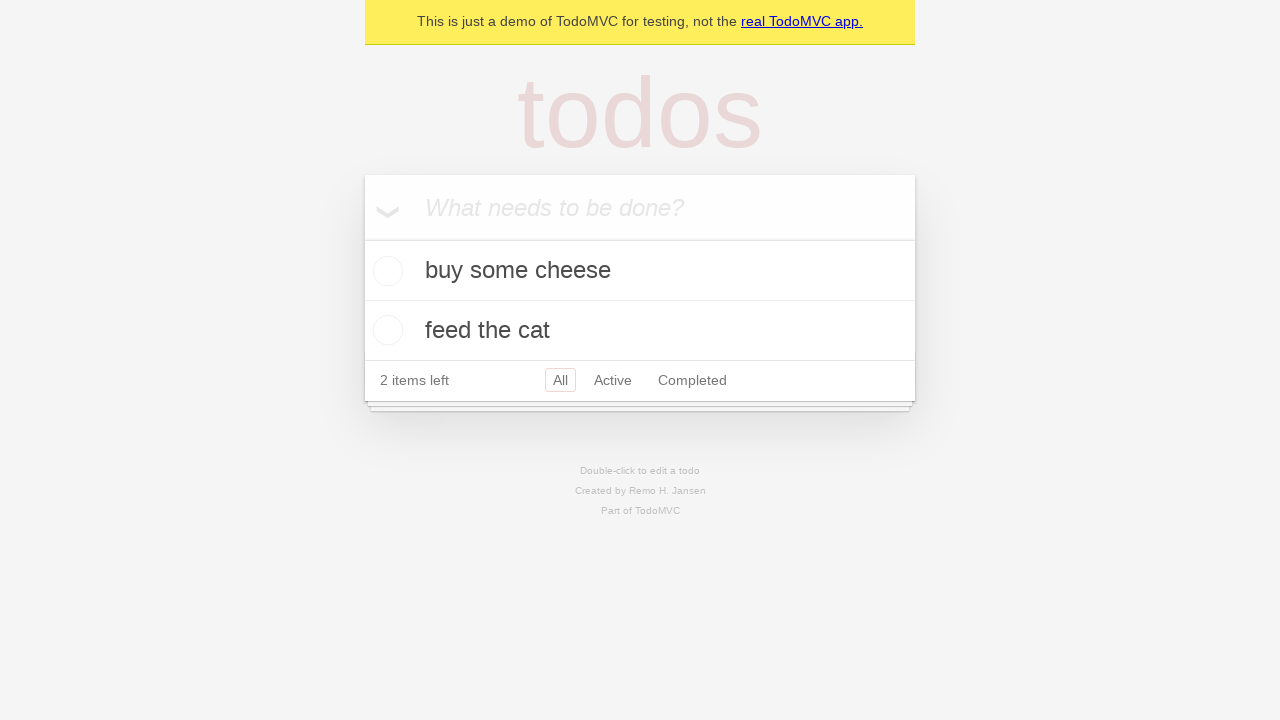

Checked checkbox for first todo item to mark it complete at (385, 271) on internal:testid=[data-testid="todo-item"s] >> nth=0 >> internal:role=checkbox
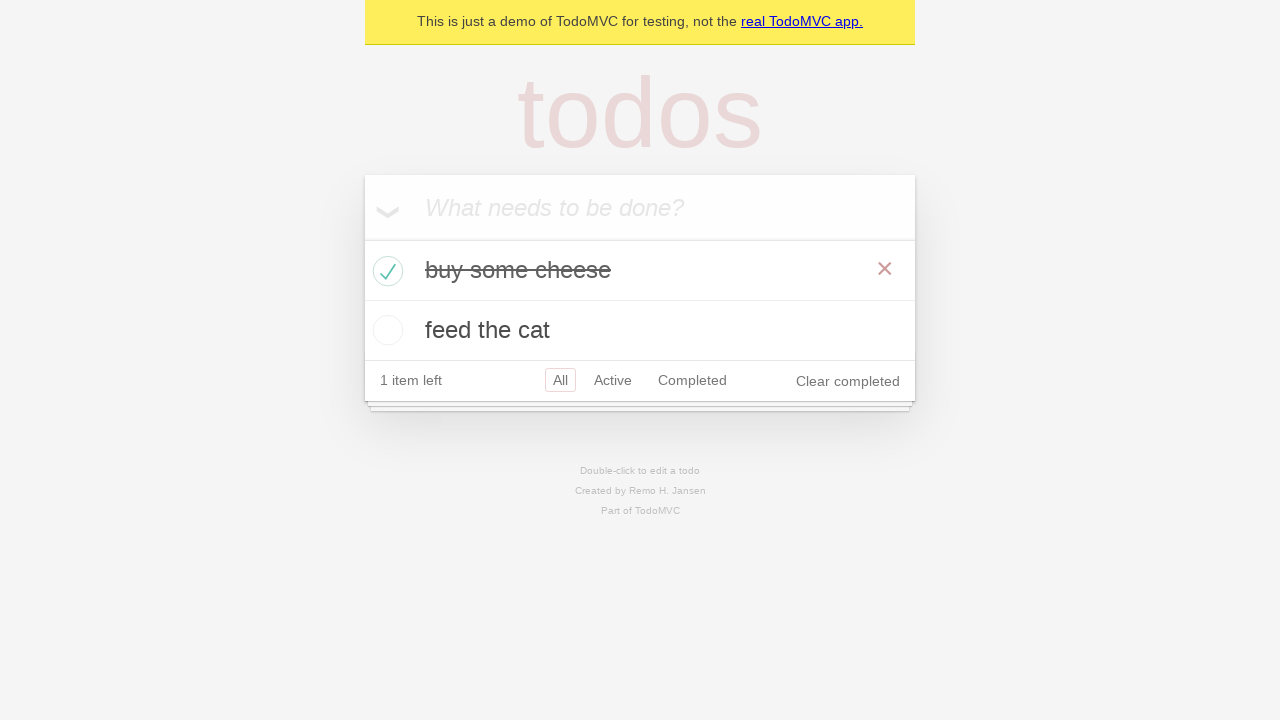

Unchecked checkbox for first todo item to un-mark it as complete at (385, 271) on internal:testid=[data-testid="todo-item"s] >> nth=0 >> internal:role=checkbox
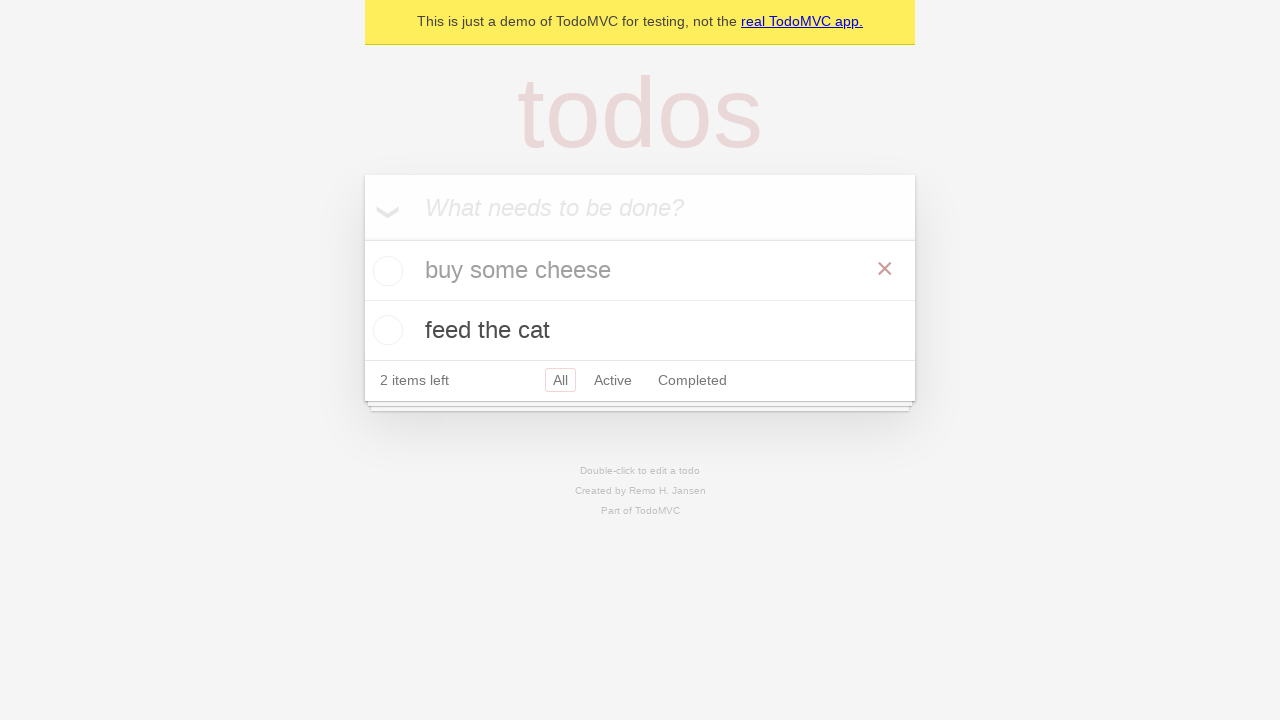

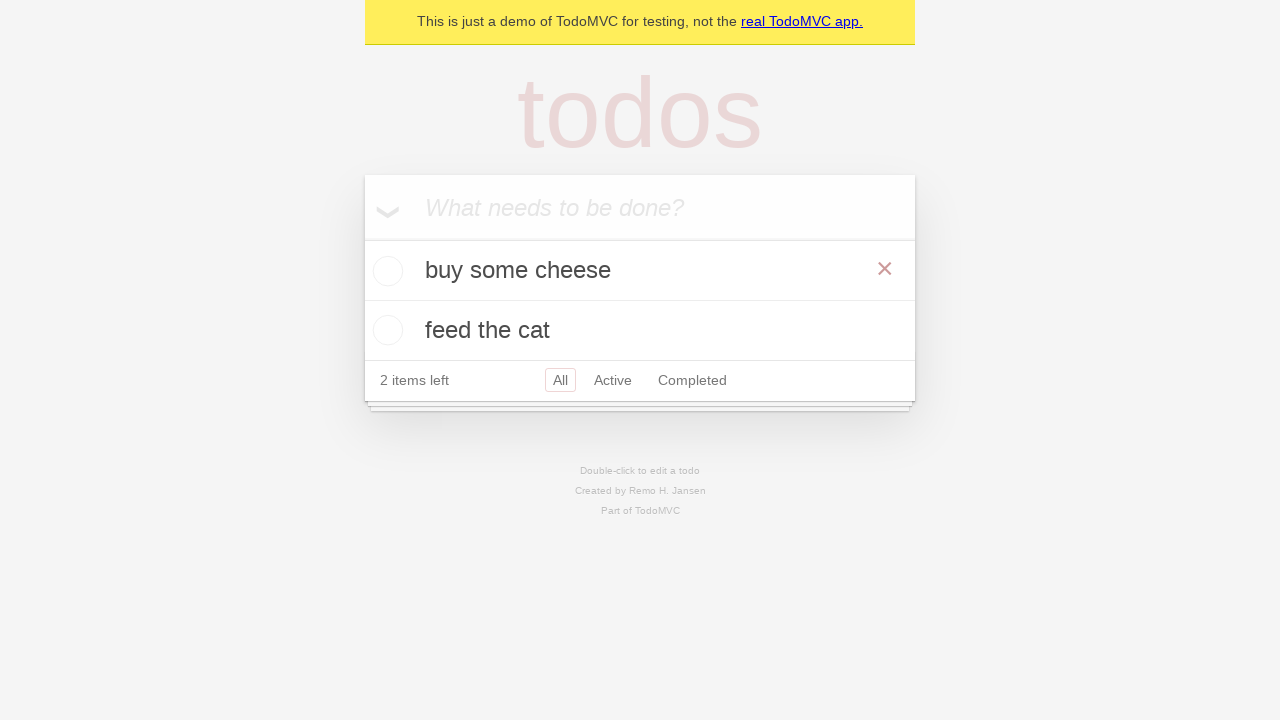